Navigates to Atlassian homepage and scrolls to the bottom of the page to verify page loading and scrollability.

Starting URL: https://www.atlassian.com/

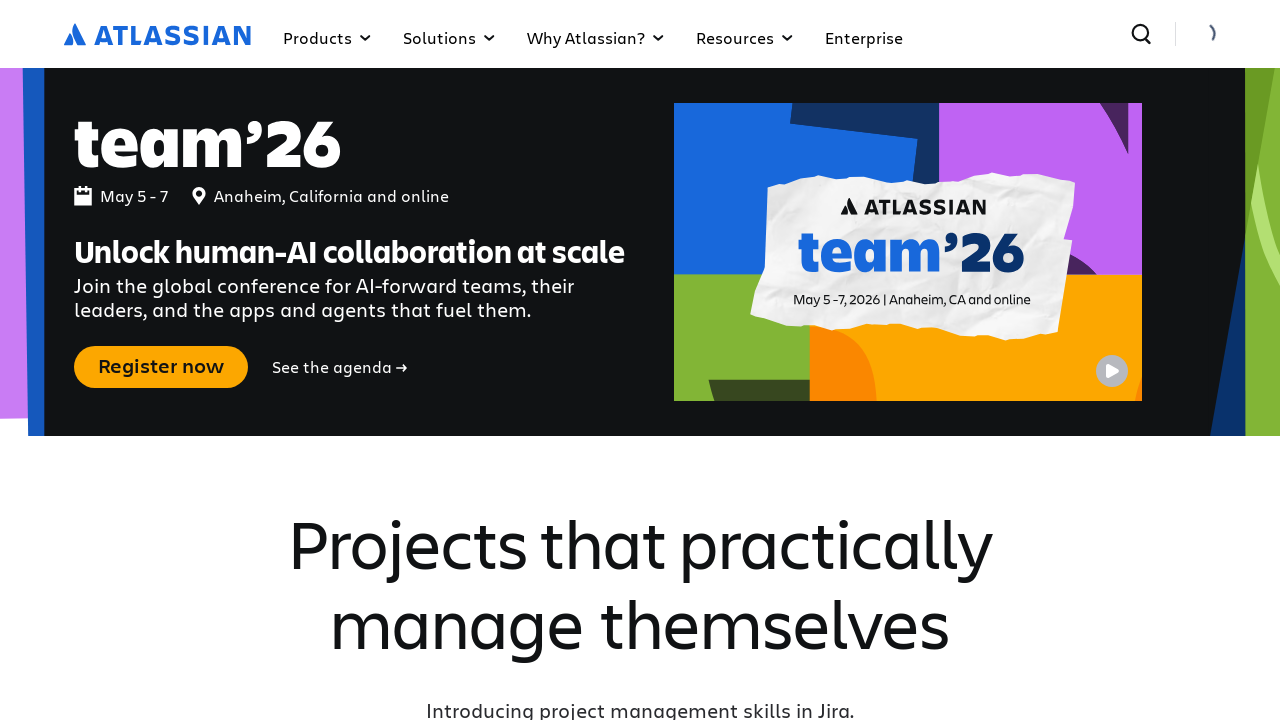

Waited for page to reach networkidle state
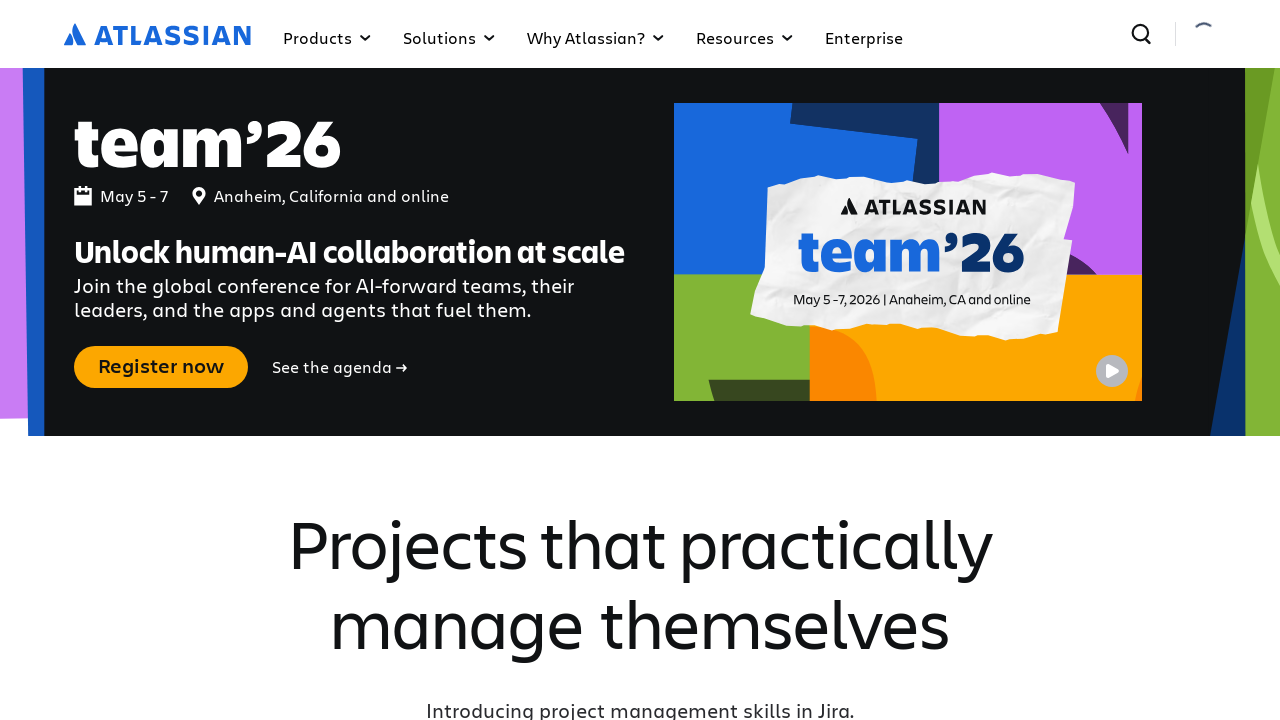

Scrolled to the bottom of the page
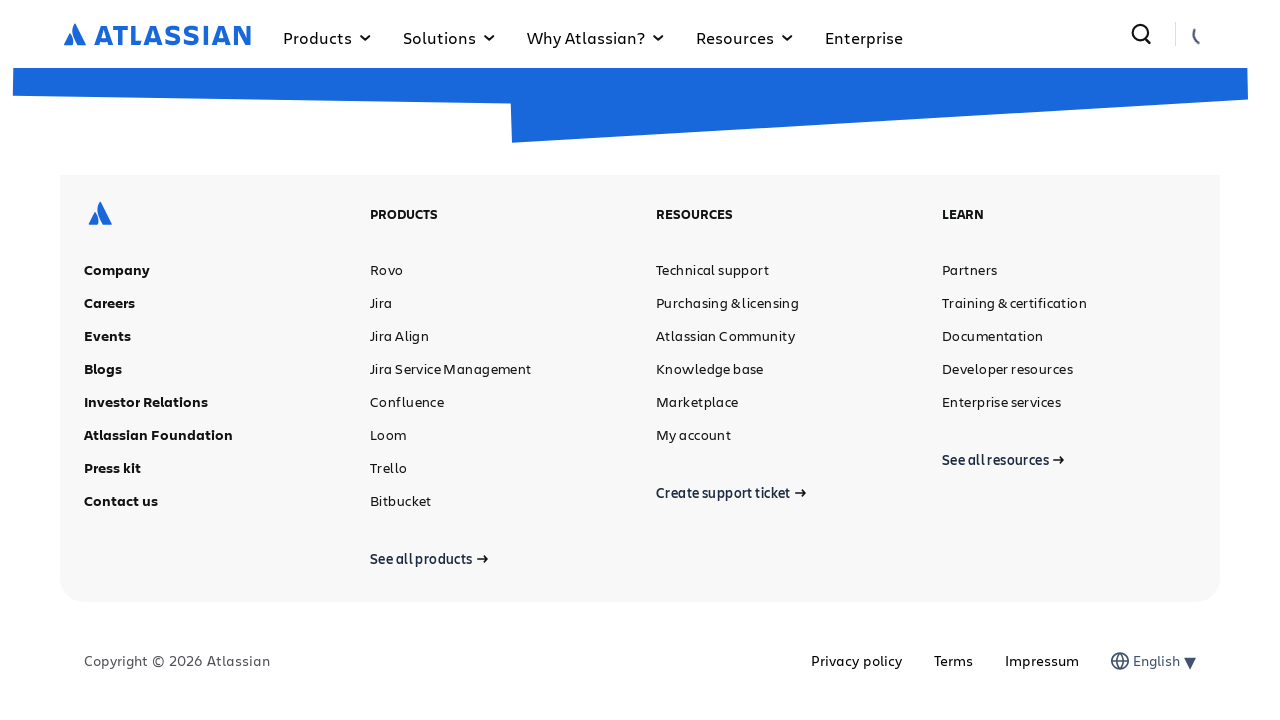

Waited 2 seconds for lazy-loaded content to load
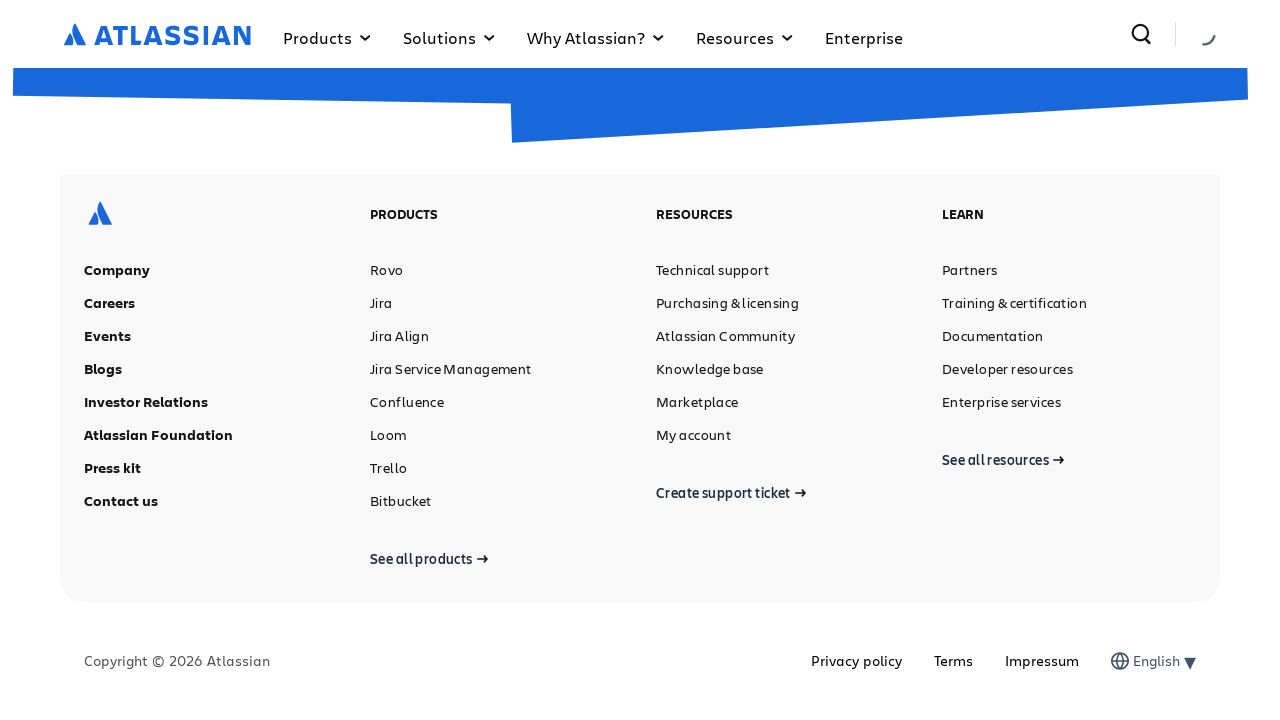

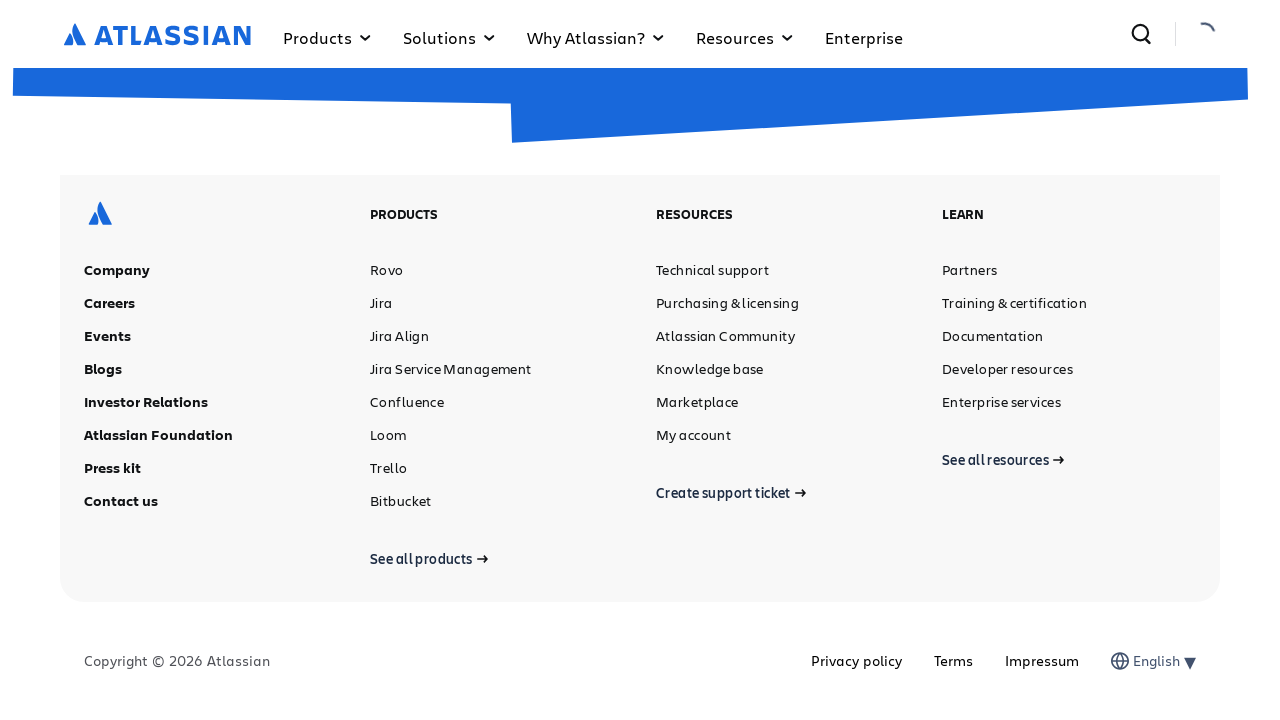